Navigates to a contact page and executes JavaScript to modify the styling of forms (setting background to red) and links (setting color to green) on the page.

Starting URL: https://www.testifyltd.com/contact

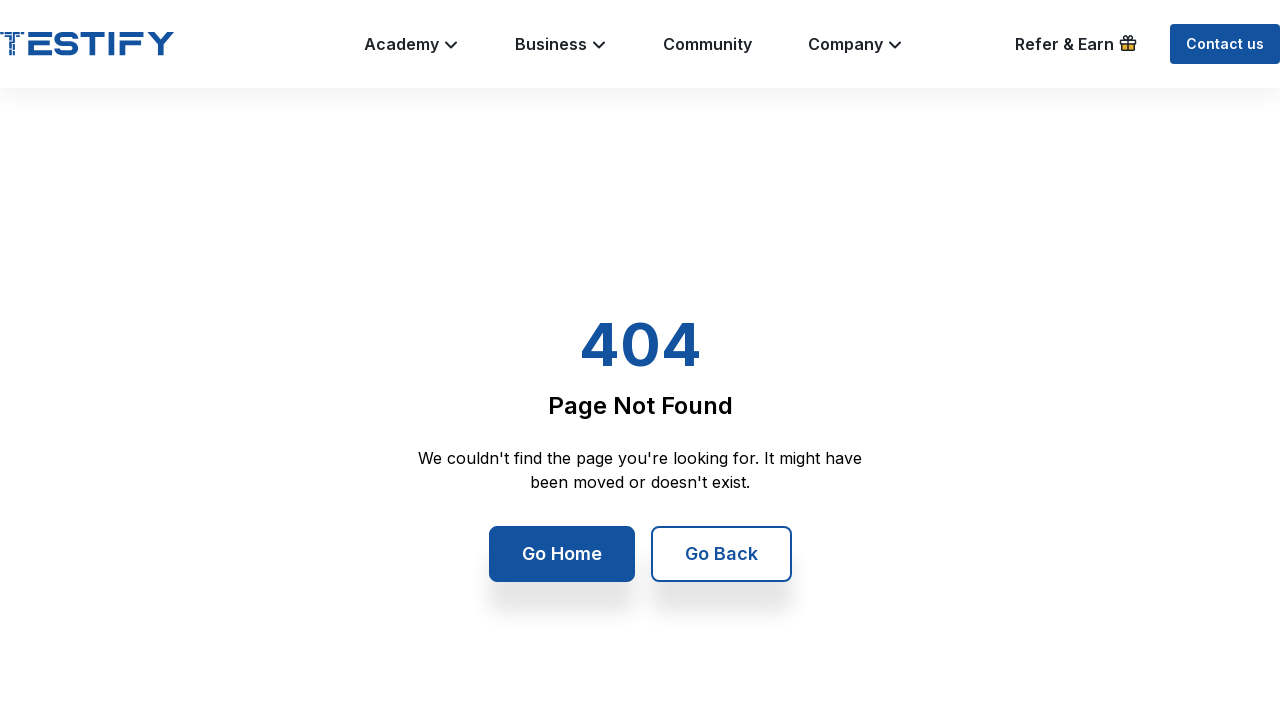

Navigated to contact page
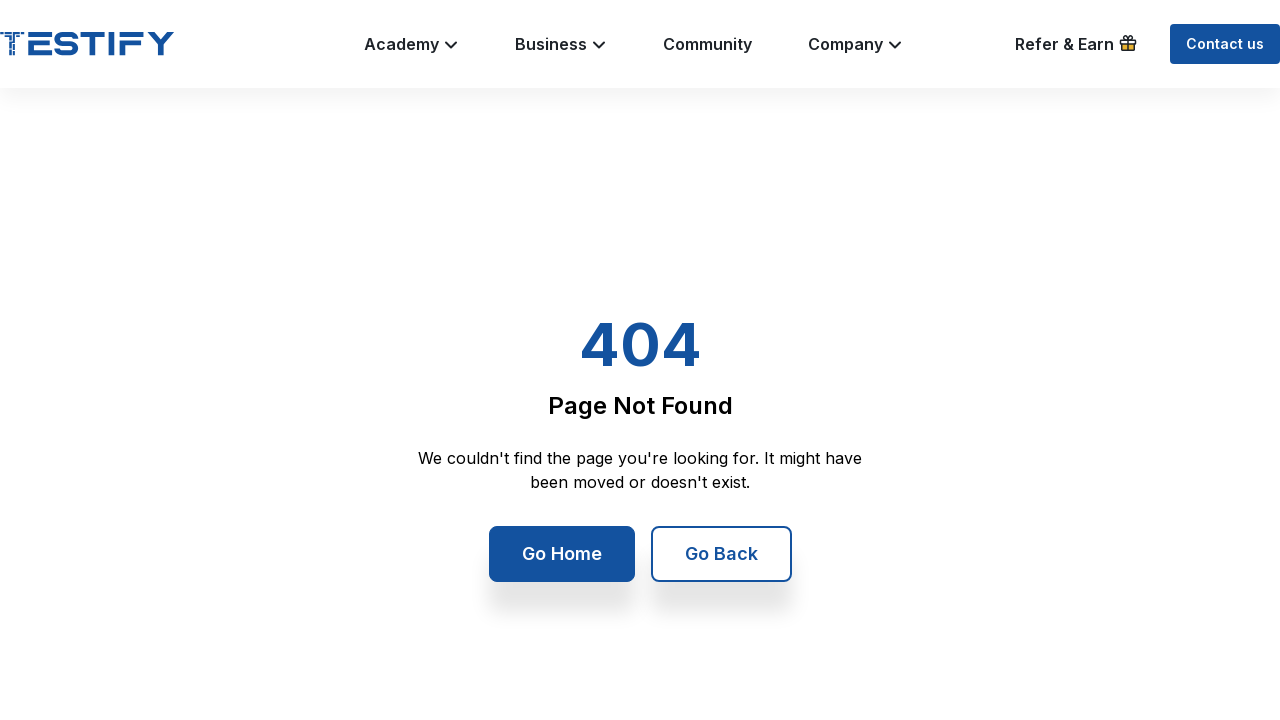

Changed all form backgrounds to red via JavaScript
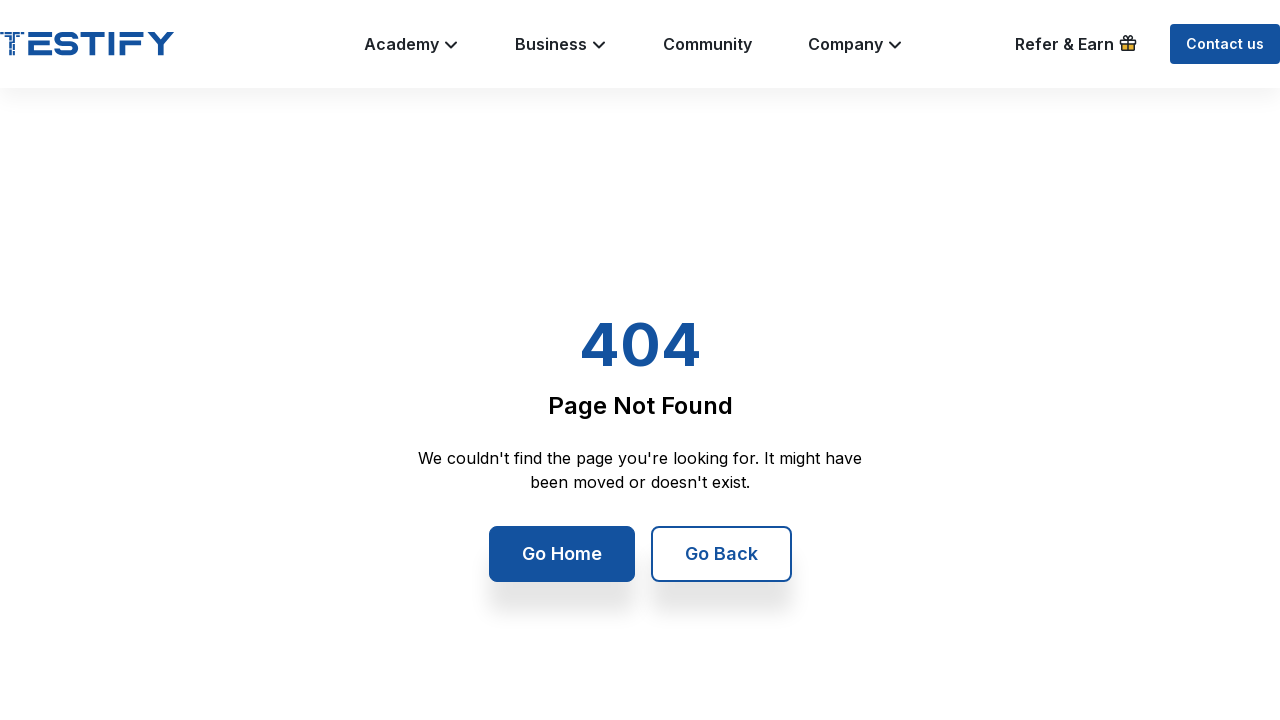

Changed all link colors to green via JavaScript
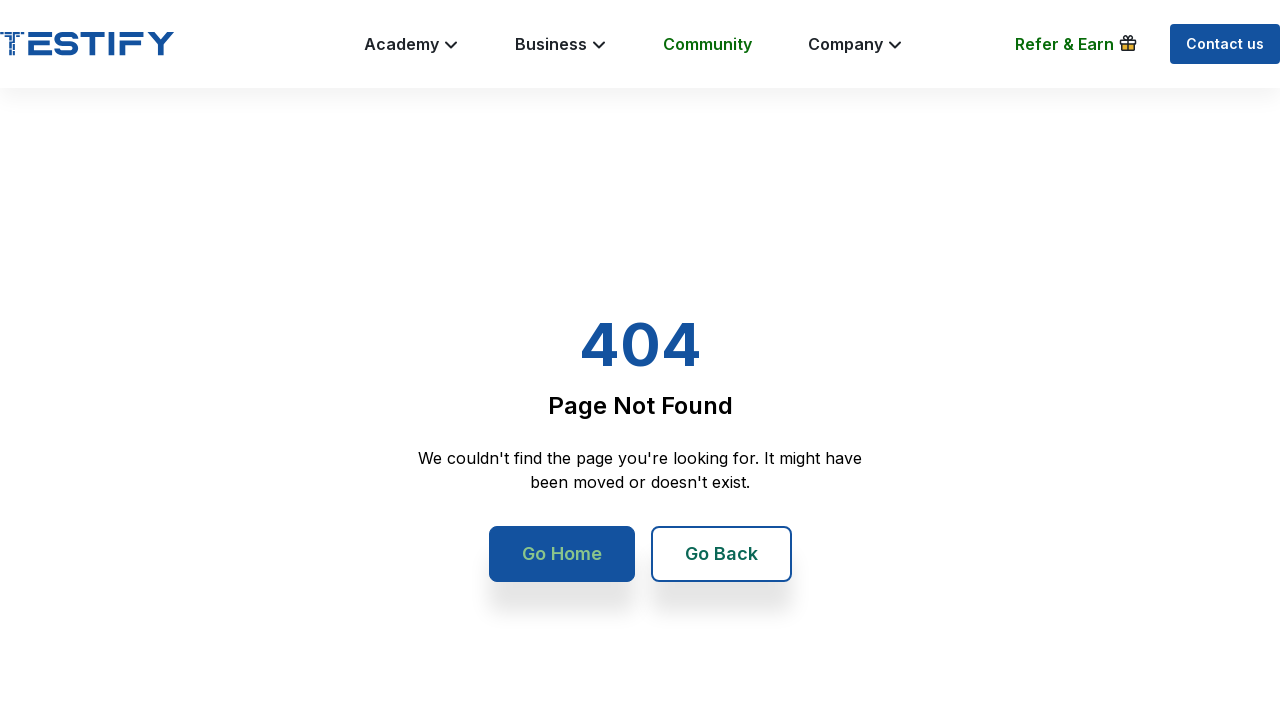

Waited 2 seconds to observe styling changes
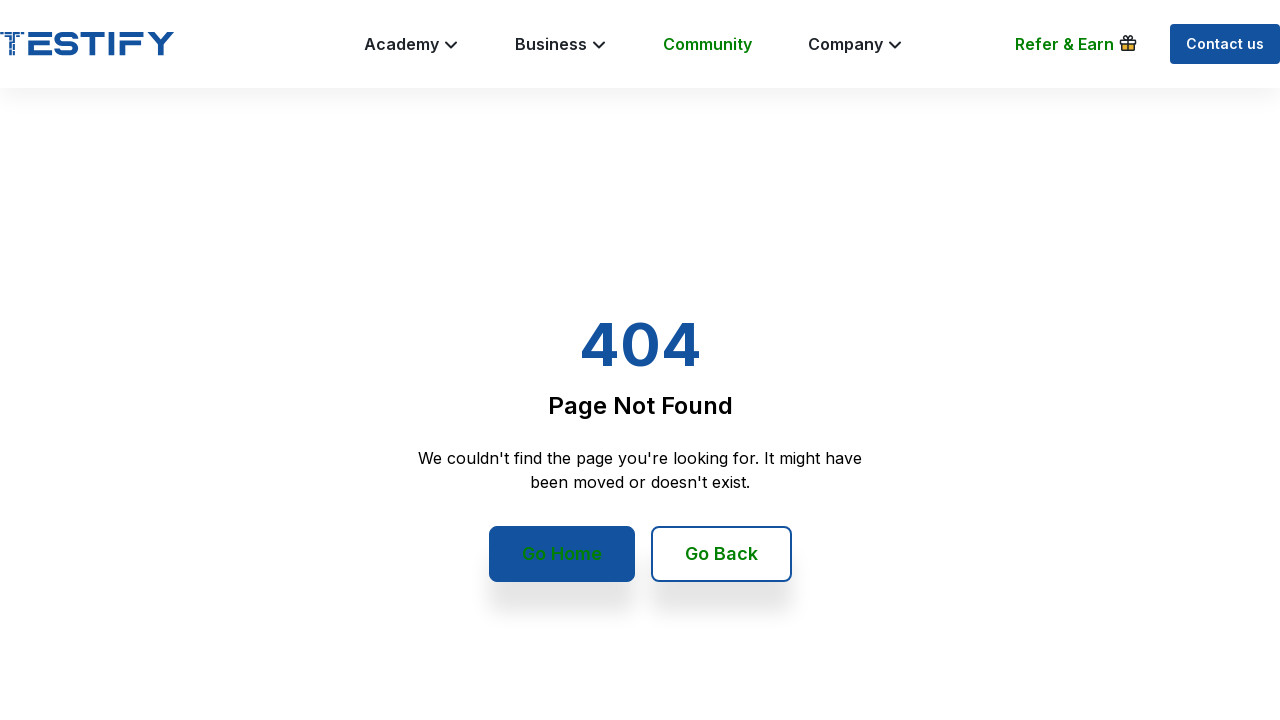

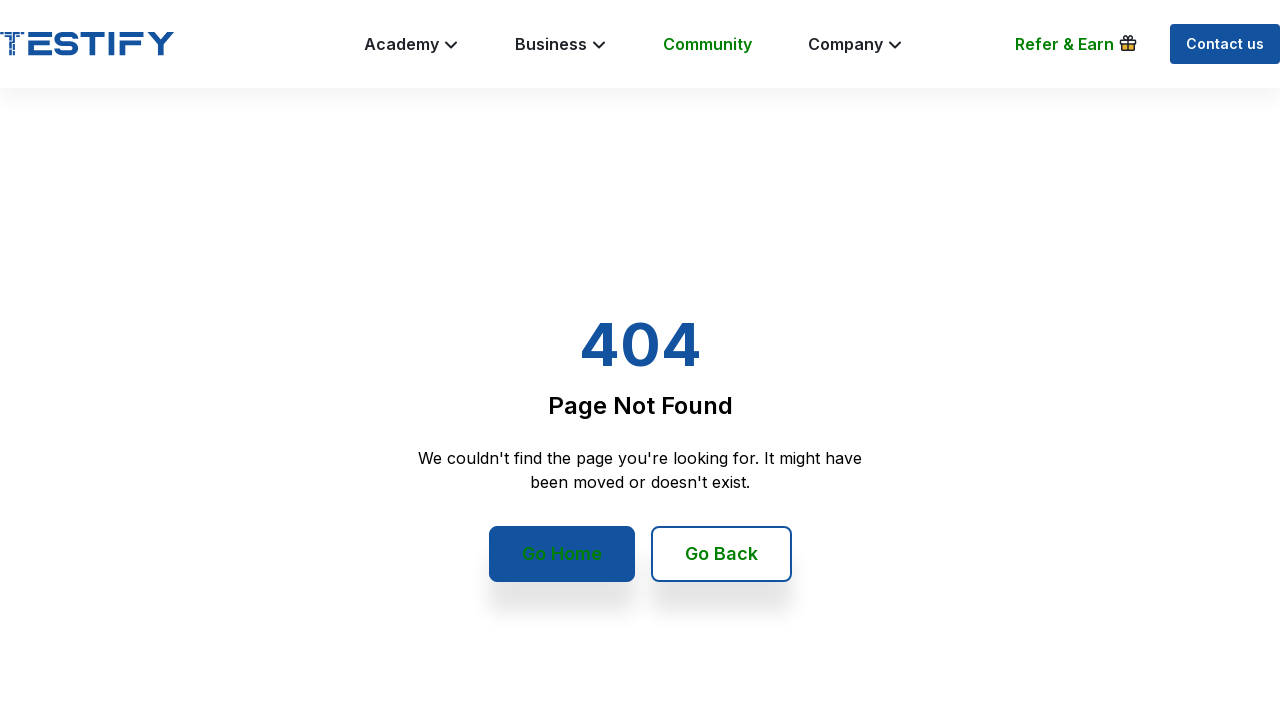